Tests browser navigation functionality by visiting multiple websites and using the back button to return to previous pages

Starting URL: https://demoqa.com/text-box

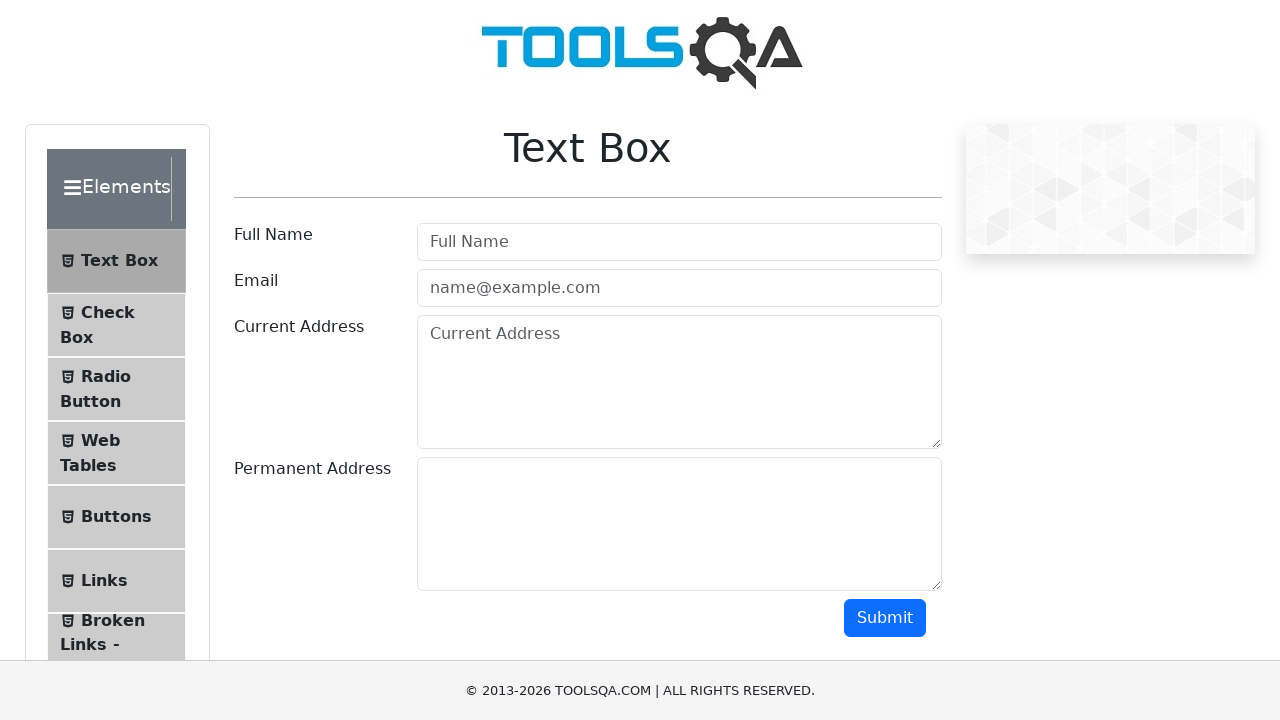

Navigated to https://jupyter.org/install
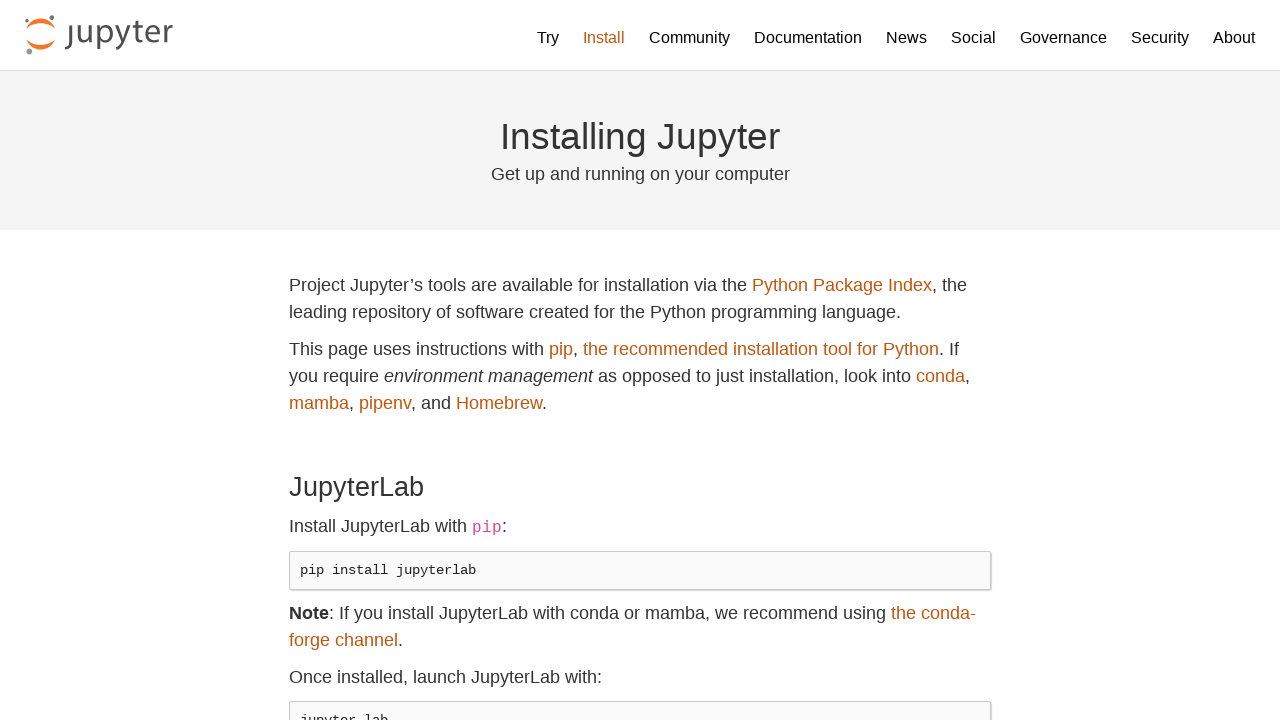

Navigated to Chrome Web Store CSS and XPath Checker extension page
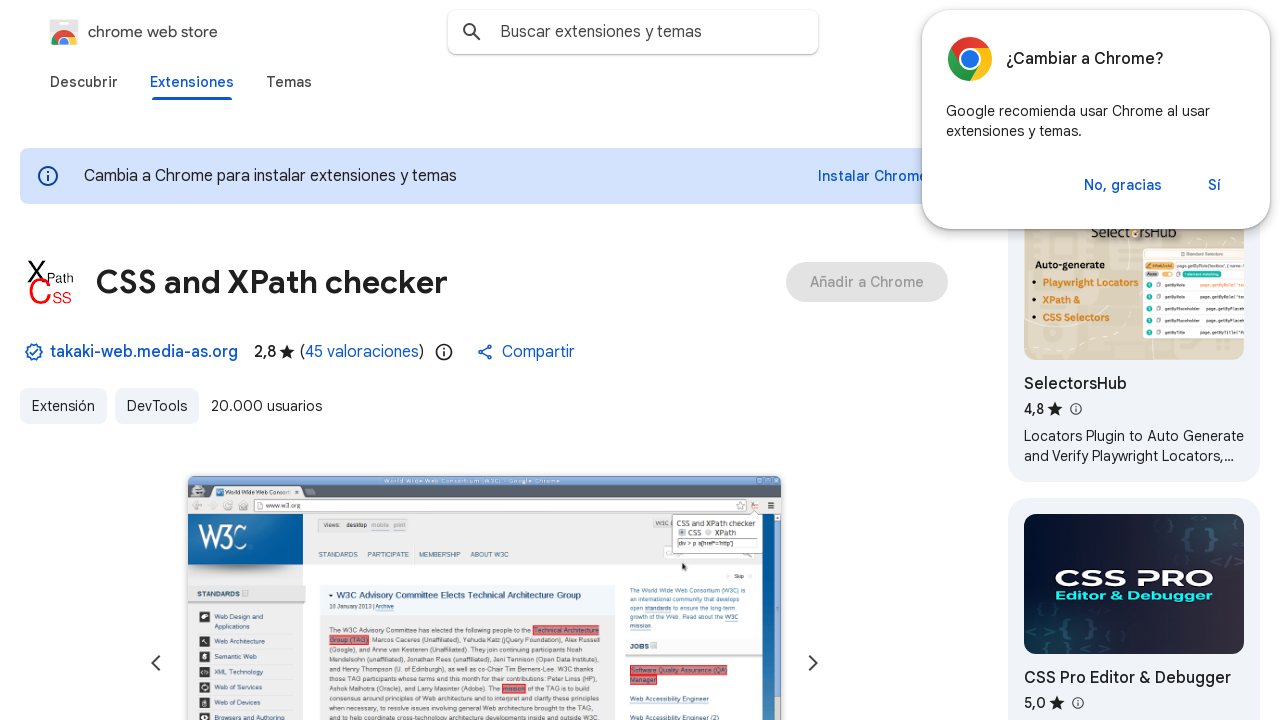

Navigated back to https://jupyter.org/install
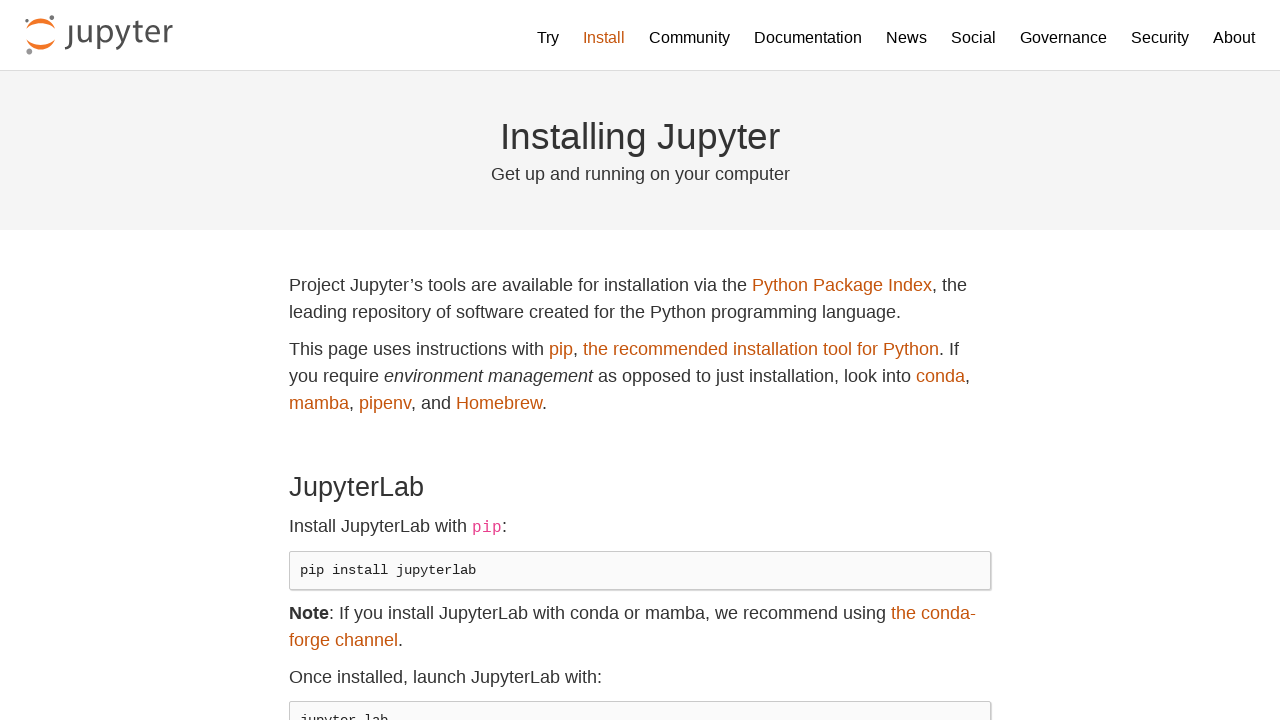

Navigated back to https://demoqa.com/text-box (starting page)
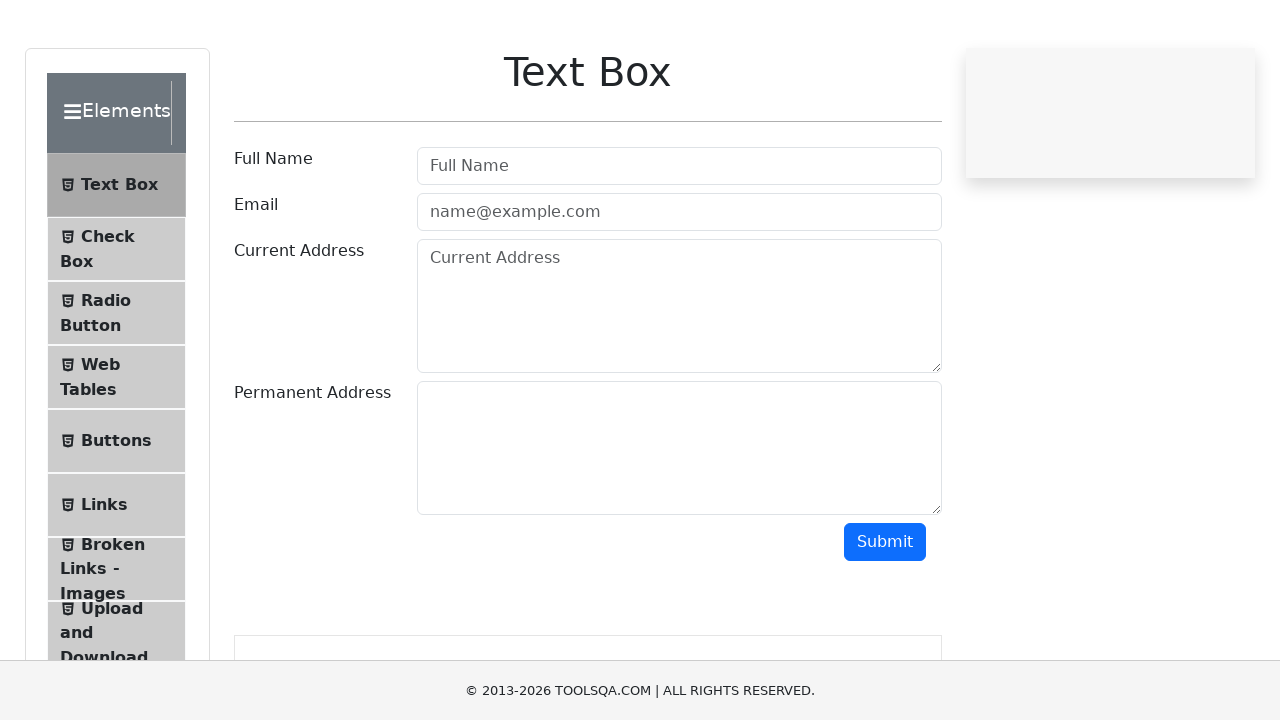

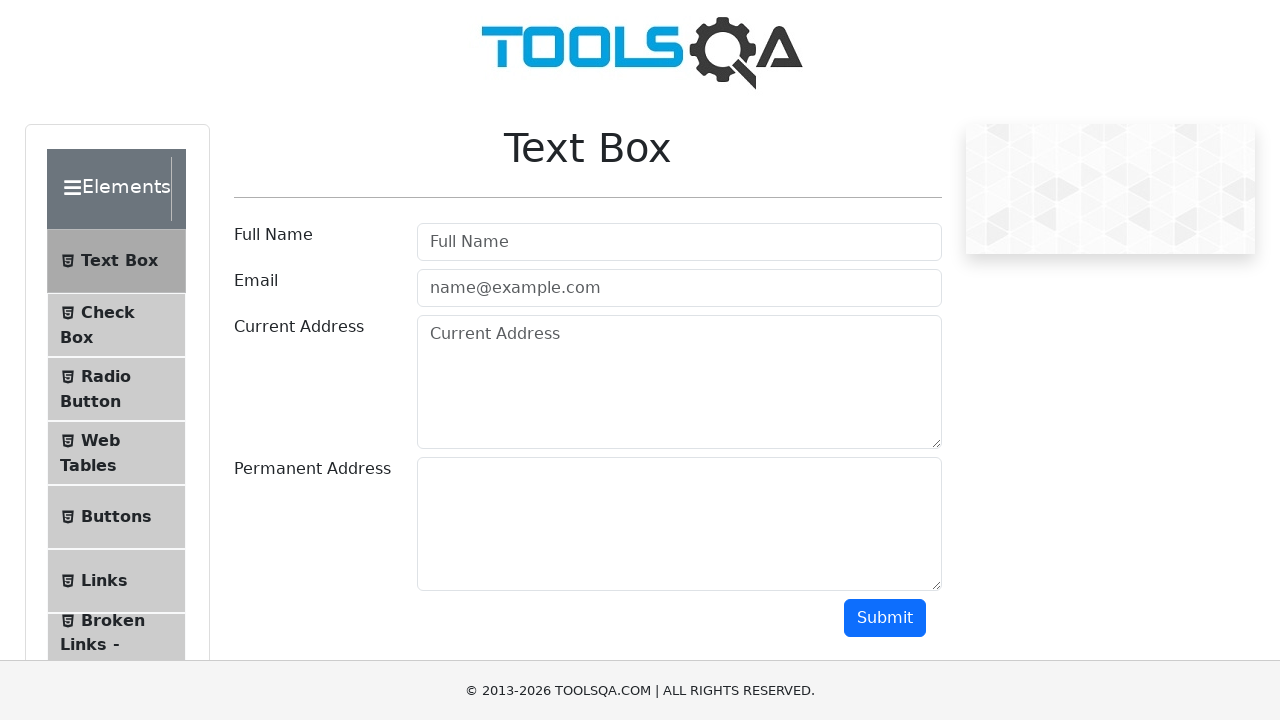